Tests a JavaScript prompt alert by triggering it, entering text and accepting, then triggering again and dismissing without input.

Starting URL: http://the-internet.herokuapp.com/javascript_alerts

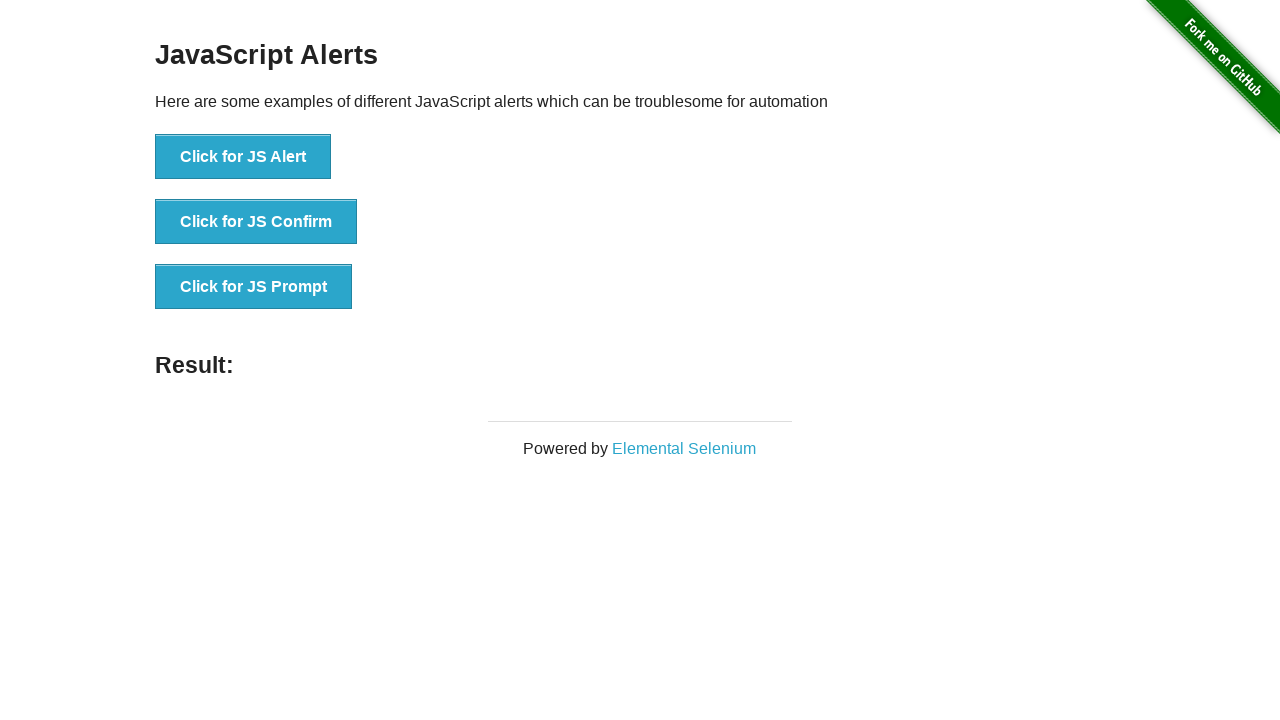

Set up dialog handler to accept first prompt with 'TestUser'
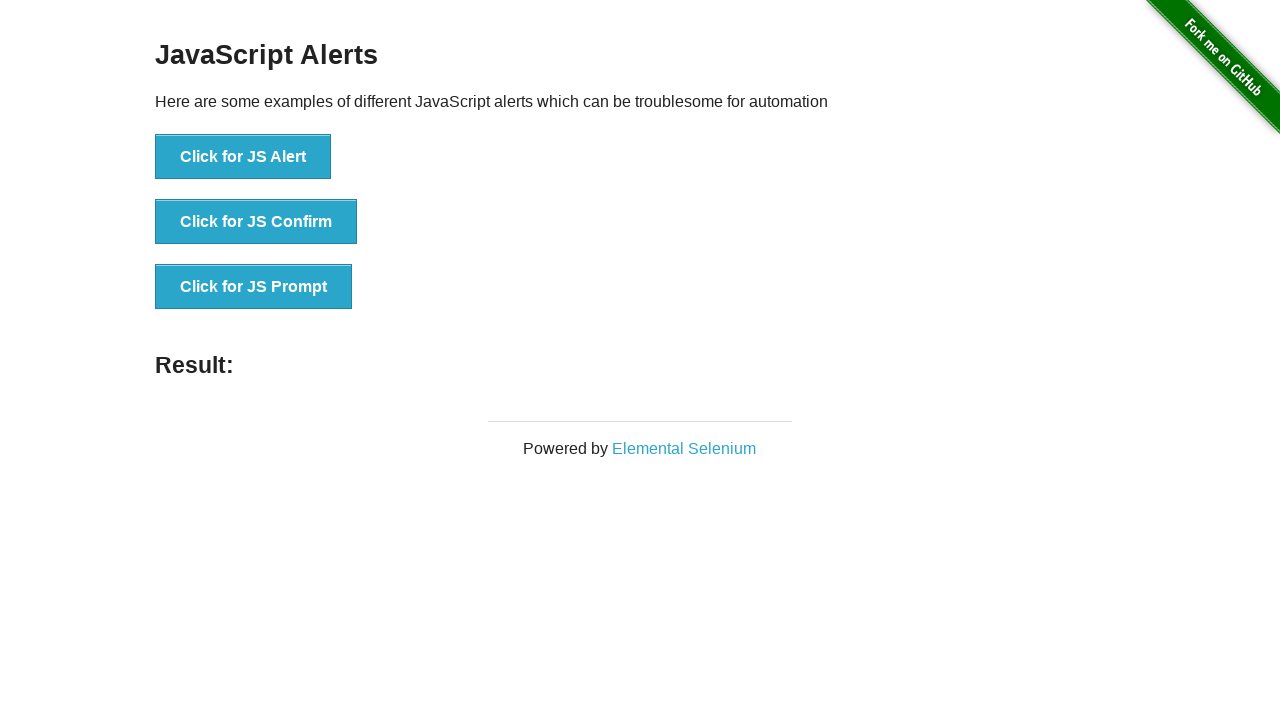

Clicked 'Click for JS Prompt' button to trigger first prompt alert at (254, 287) on xpath=//button[text()='Click for JS Prompt']
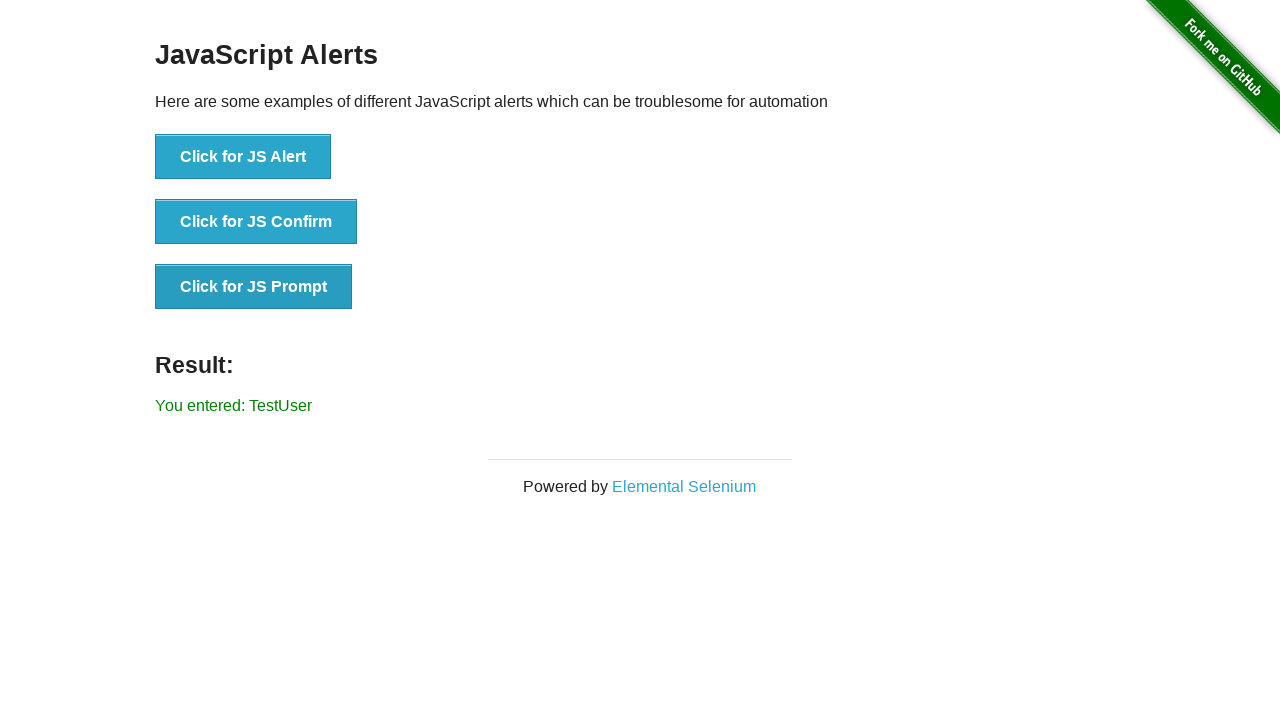

Result element appeared after accepting first prompt
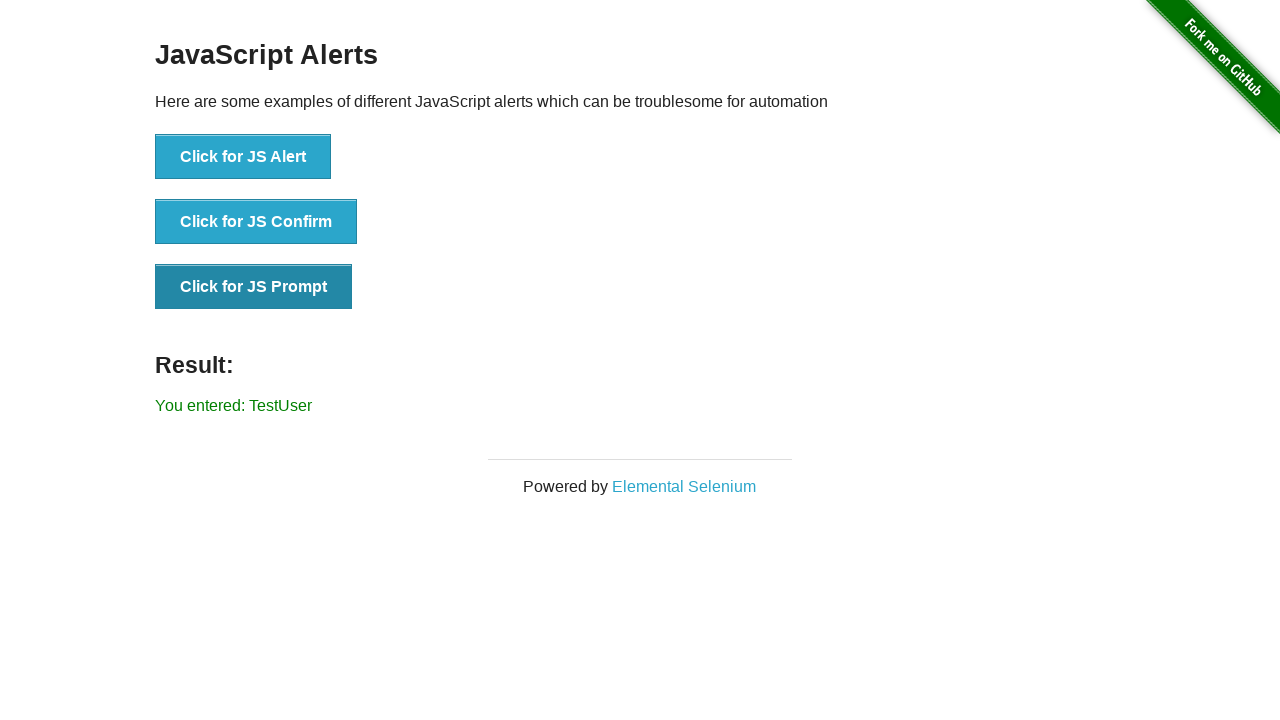

Set up dialog handler to dismiss second prompt without input
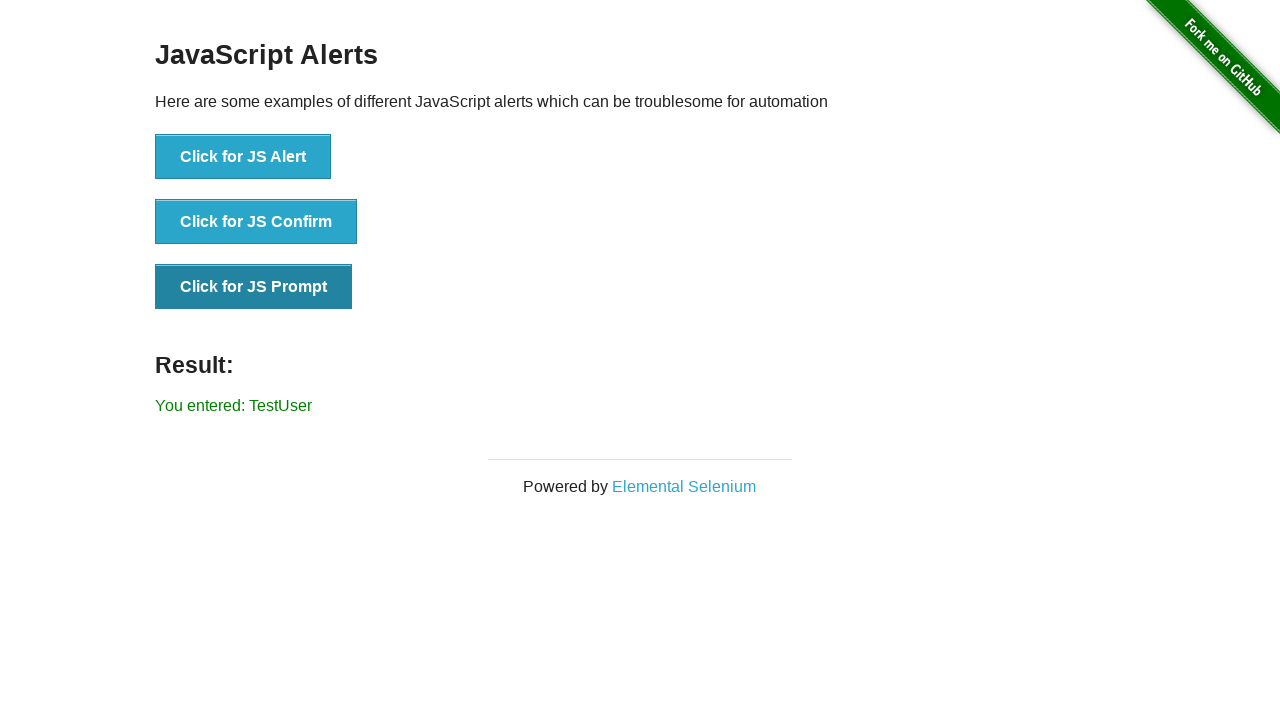

Clicked 'Click for JS Prompt' button to trigger second prompt alert at (254, 287) on xpath=//button[text()='Click for JS Prompt']
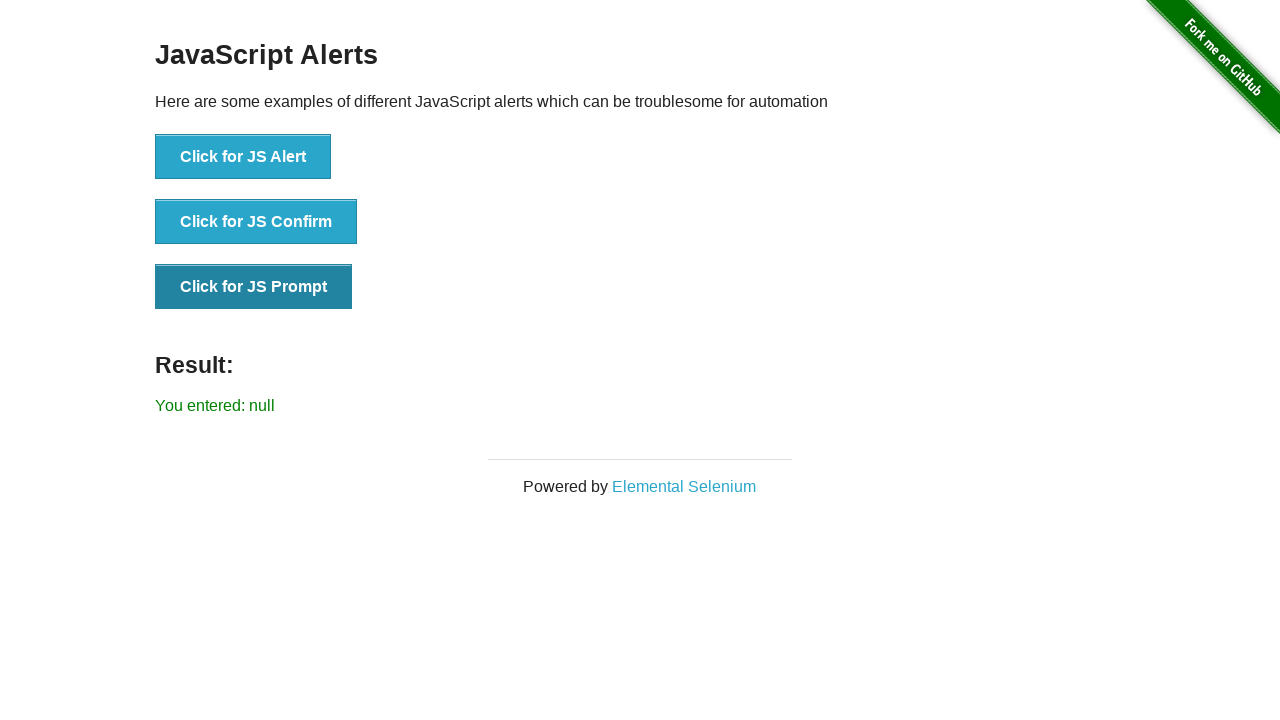

Result element appeared after dismissing second prompt
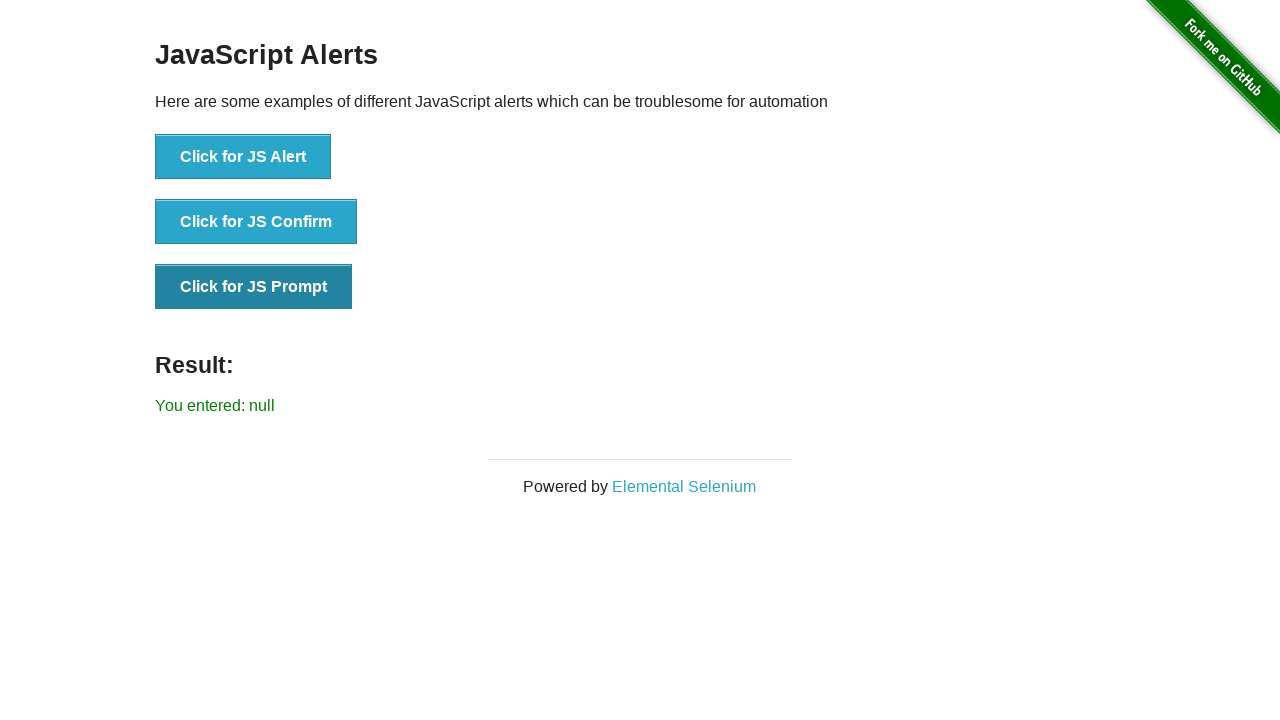

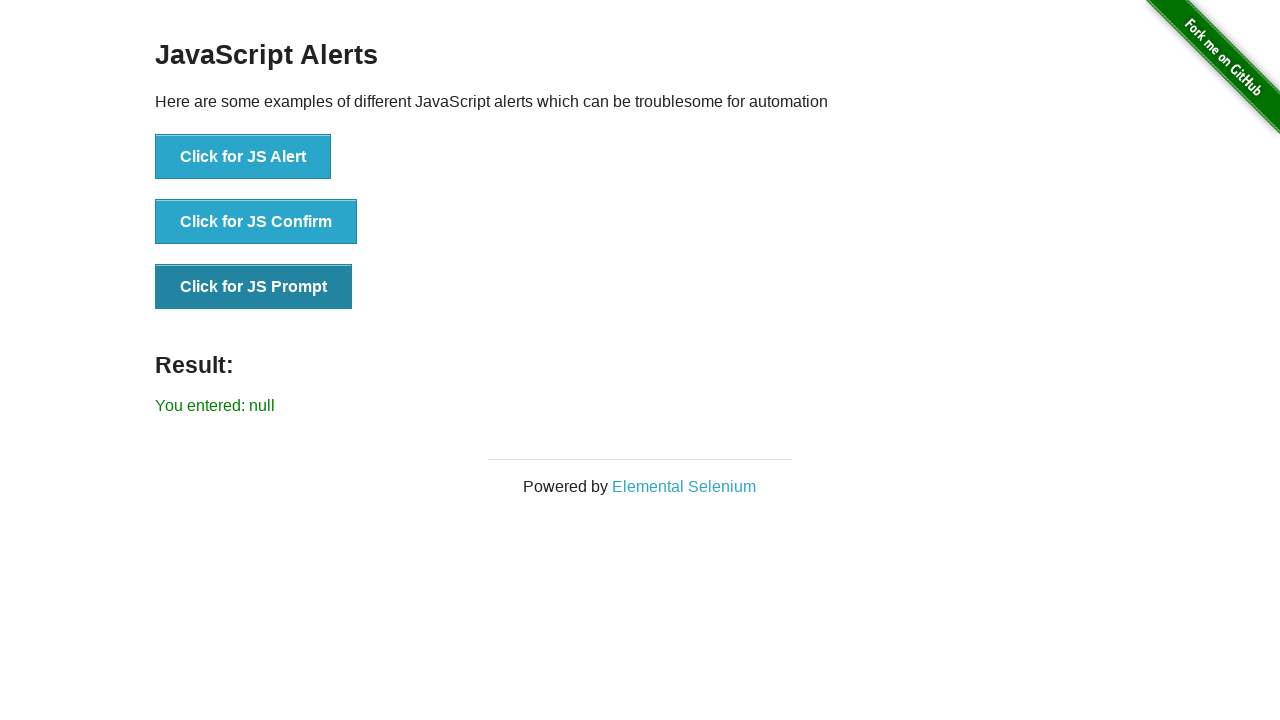